Tests input field functionality by entering a number, clearing the field, and entering a different number

Starting URL: http://the-internet.herokuapp.com/inputs

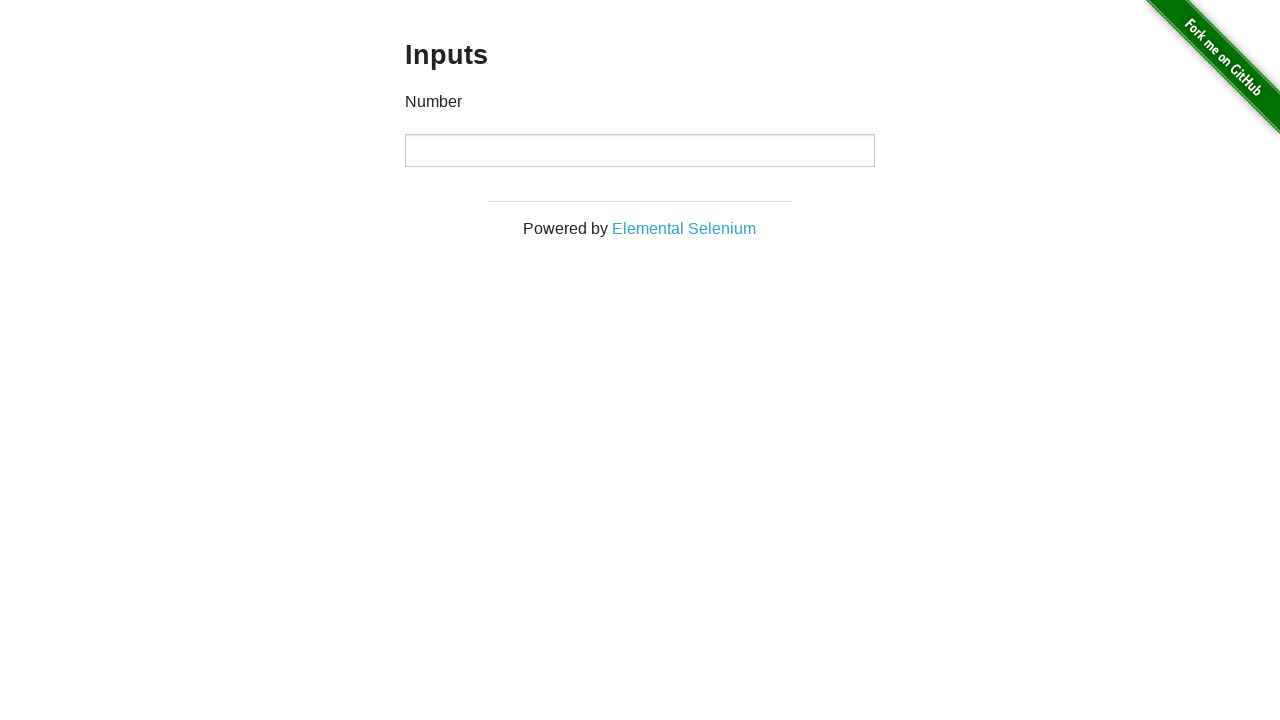

Entered '1000' into the input field on input
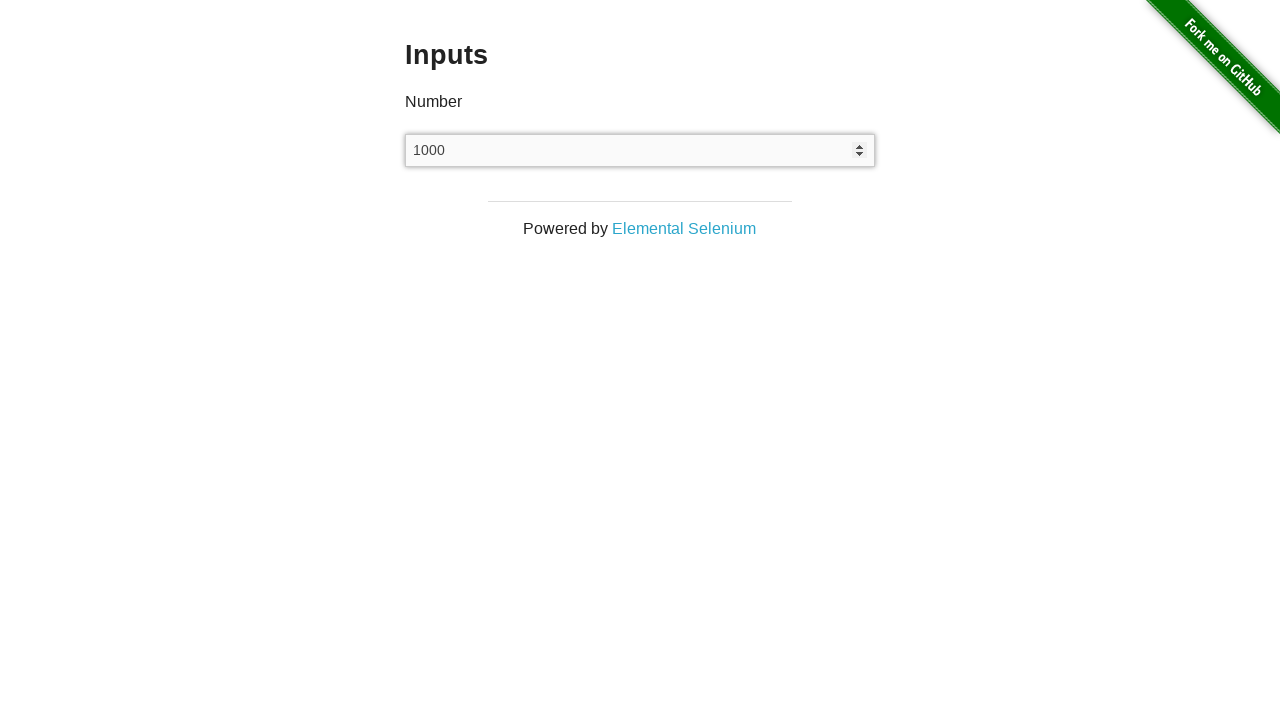

Cleared the input field on input
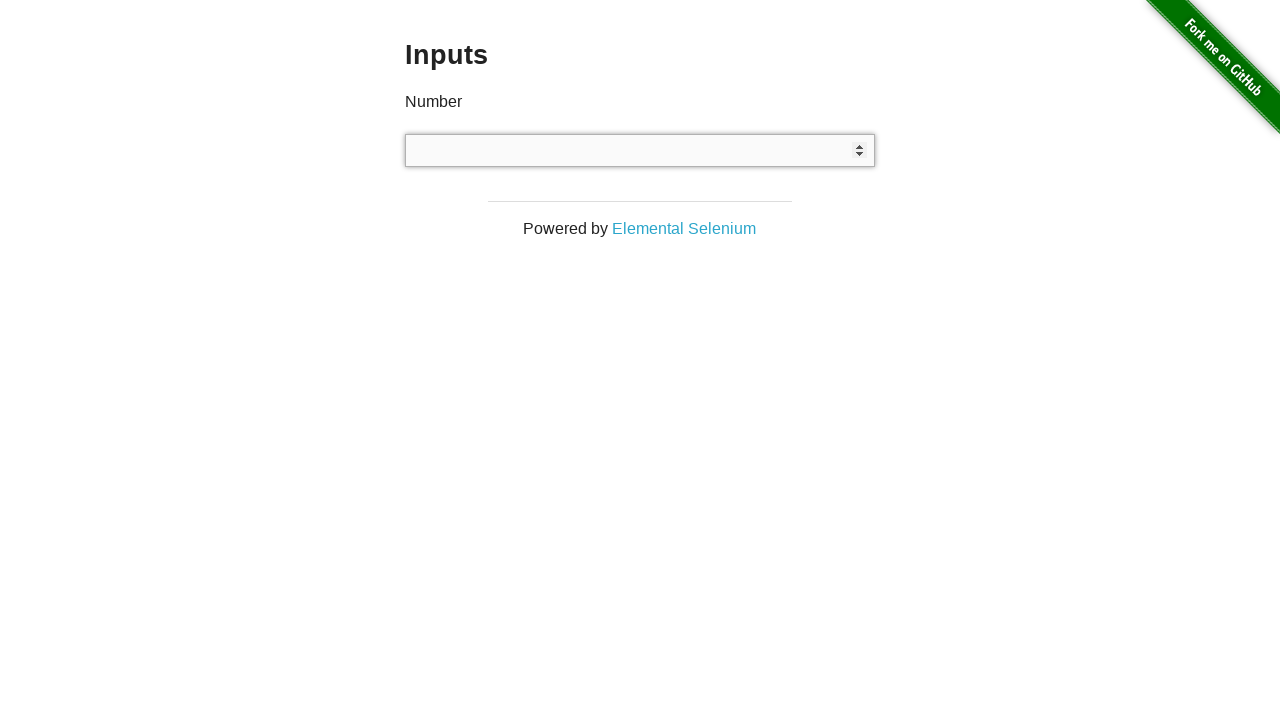

Entered '999' into the input field on input
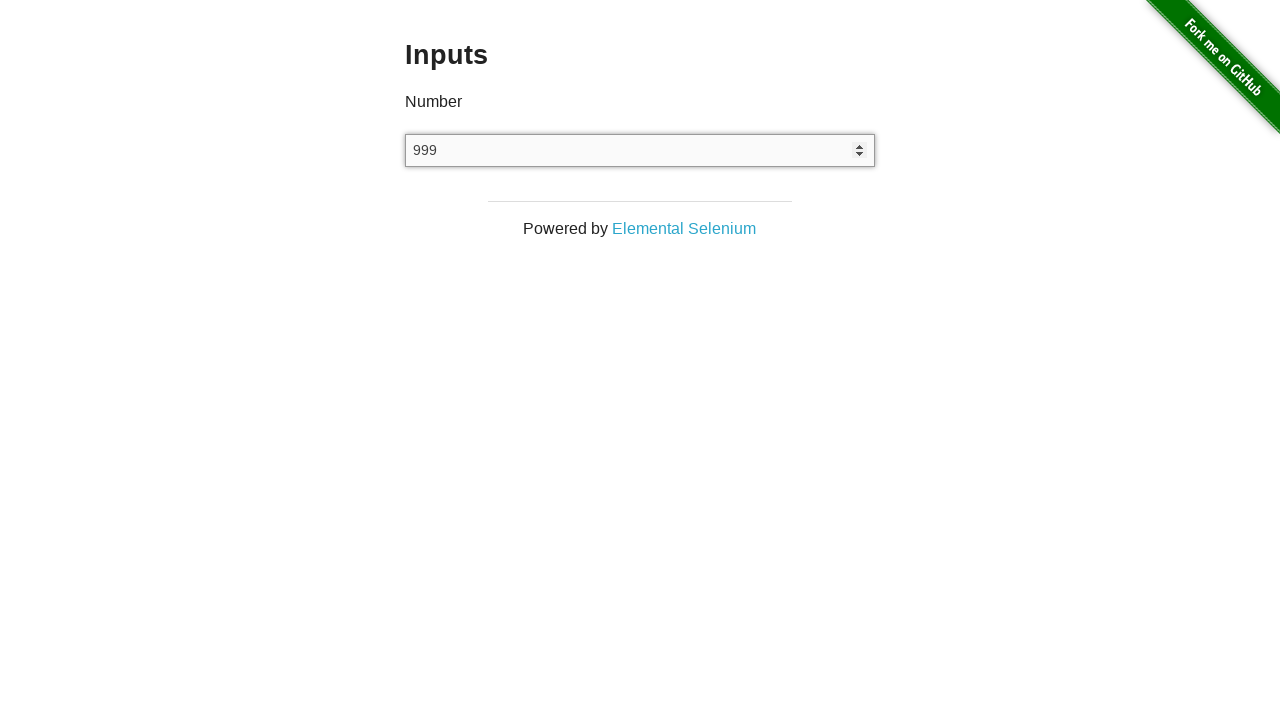

Waited 1000ms for value to be visible
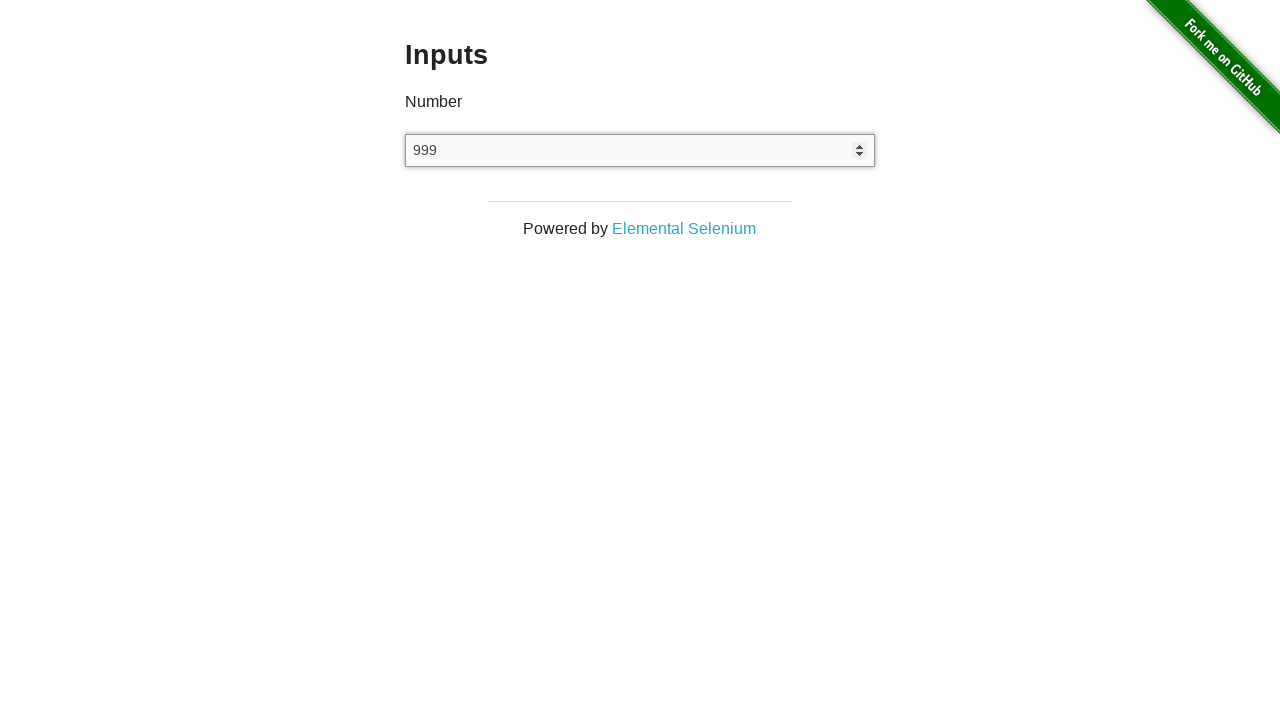

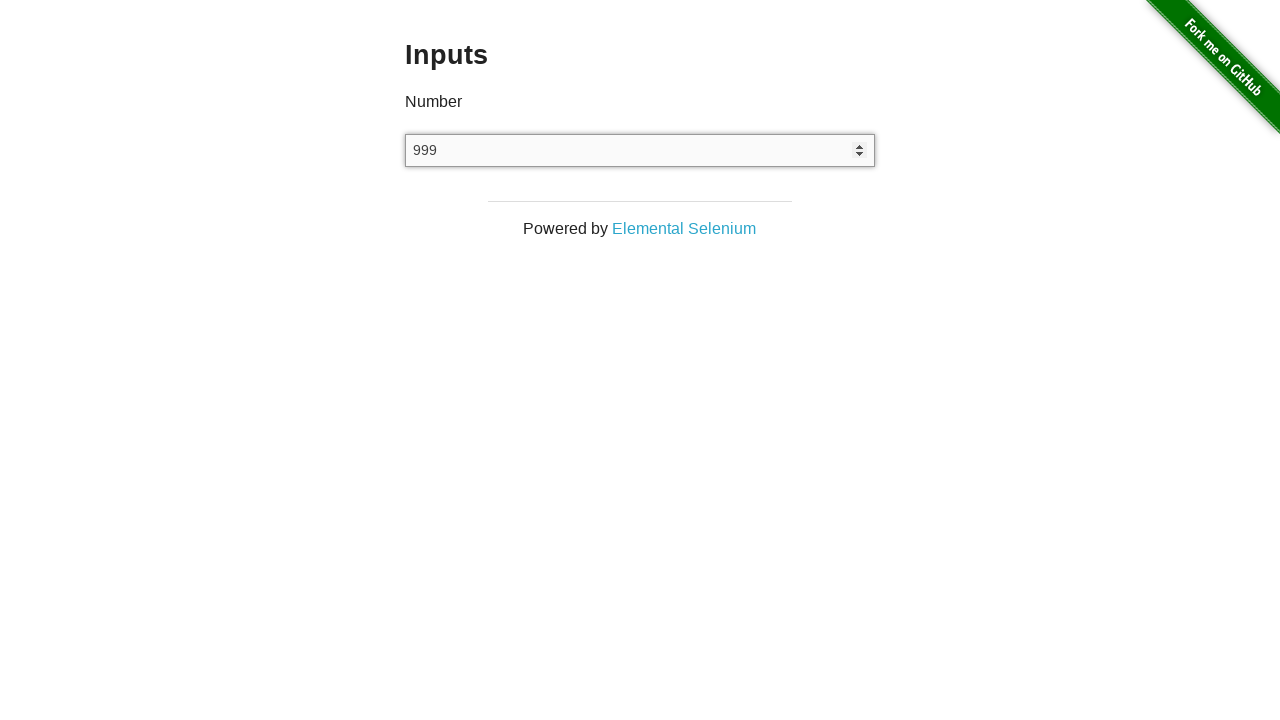